Tests that entering a number below 50 shows the correct error message "Number is too small"

Starting URL: https://kristinek.github.io/site/tasks/enter_a_number

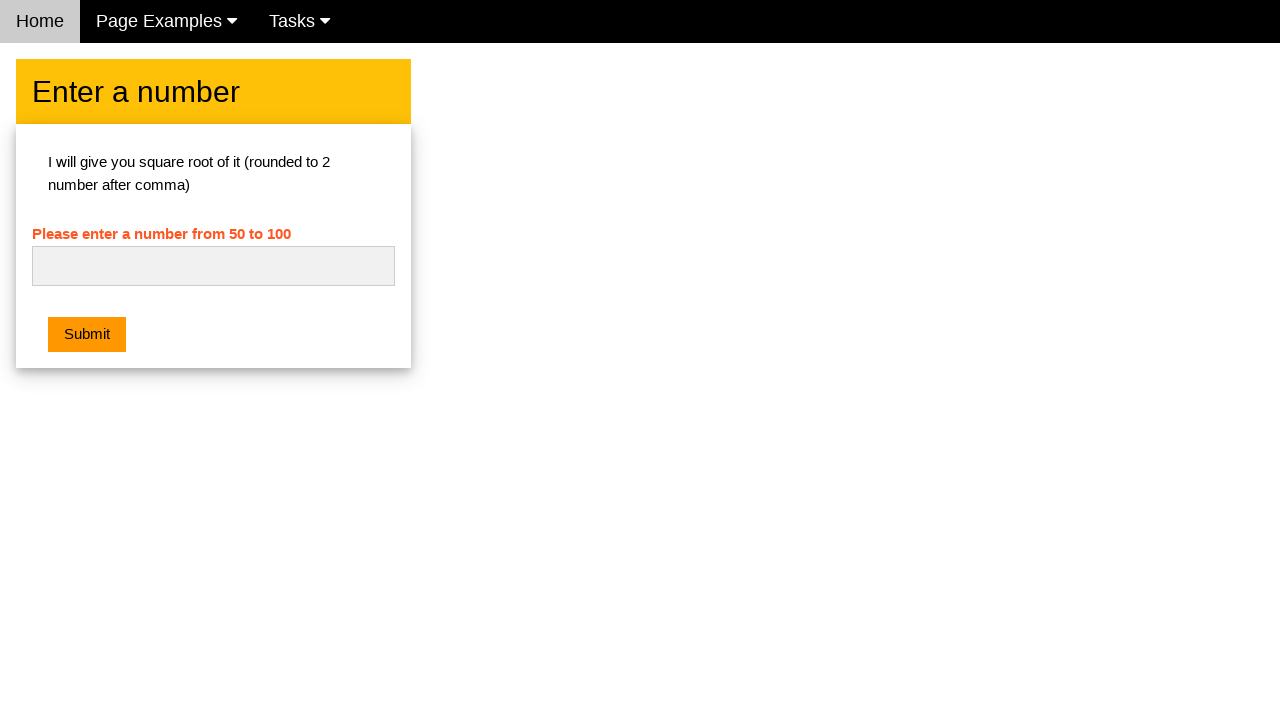

Navigated to the enter a number task page
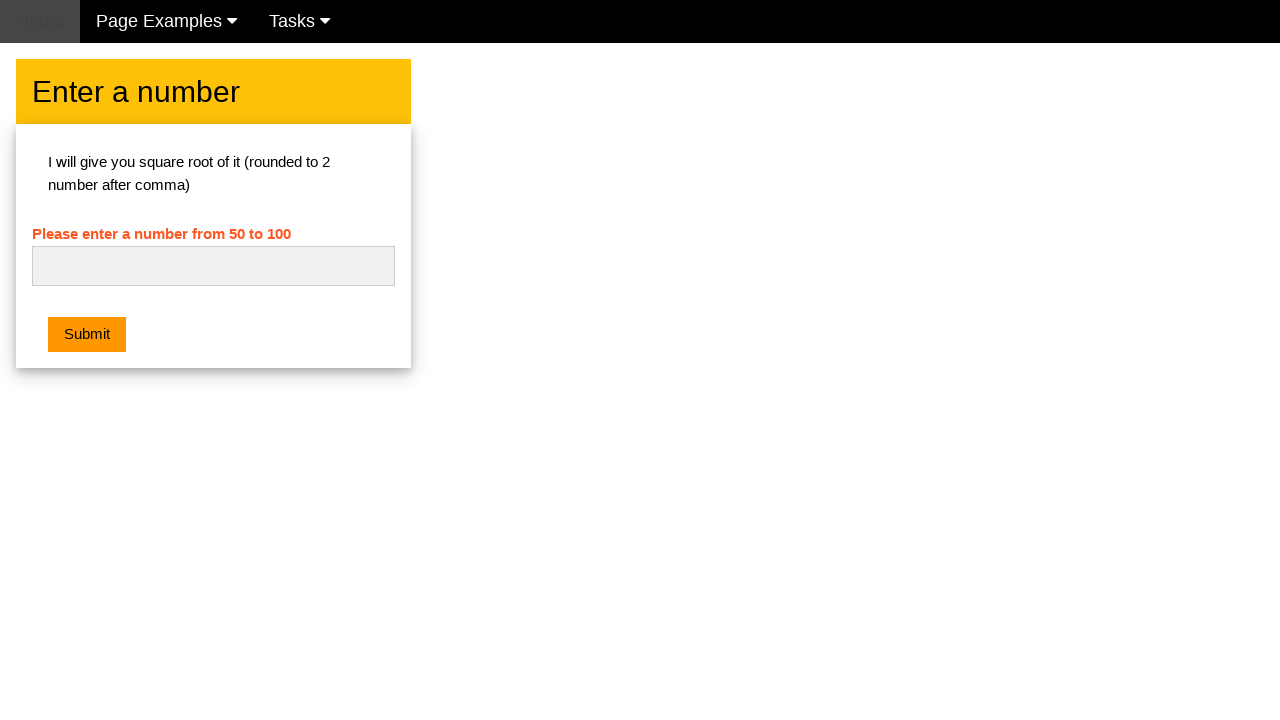

Entered number '1' in the input field on #numb
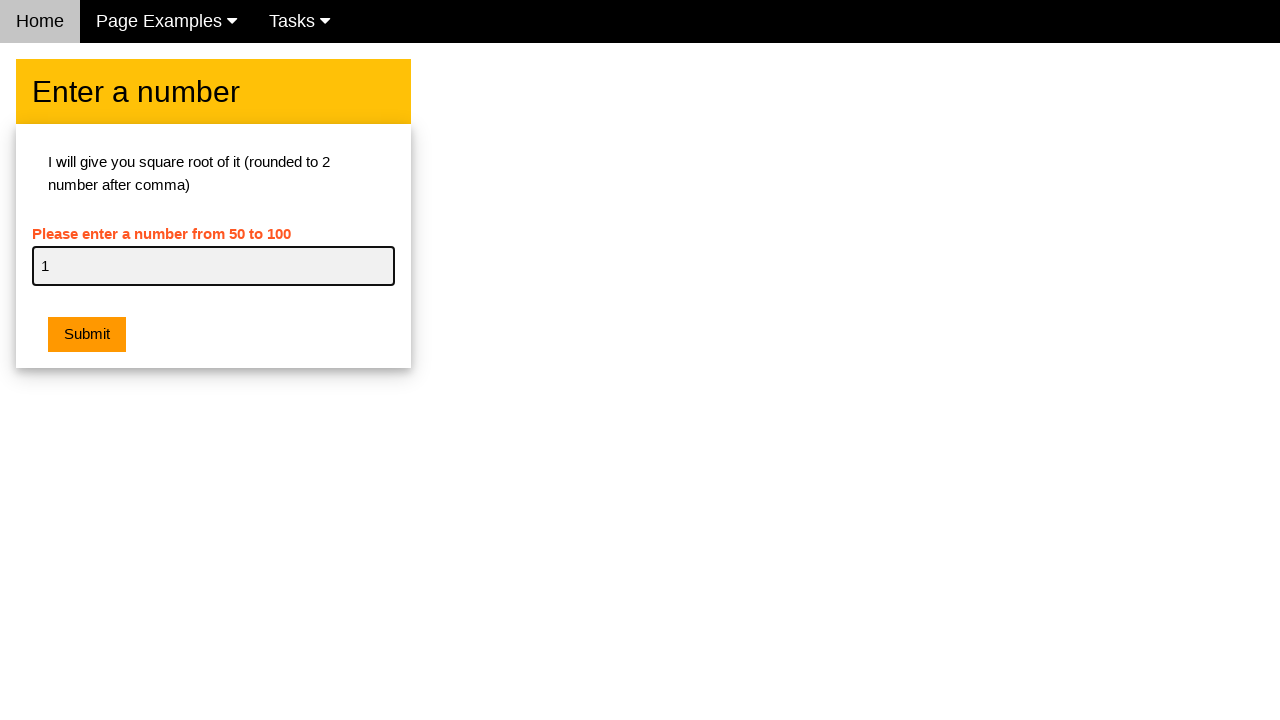

Clicked the submit button at (87, 335) on button.w3-btn.w3-orange.w3-margin
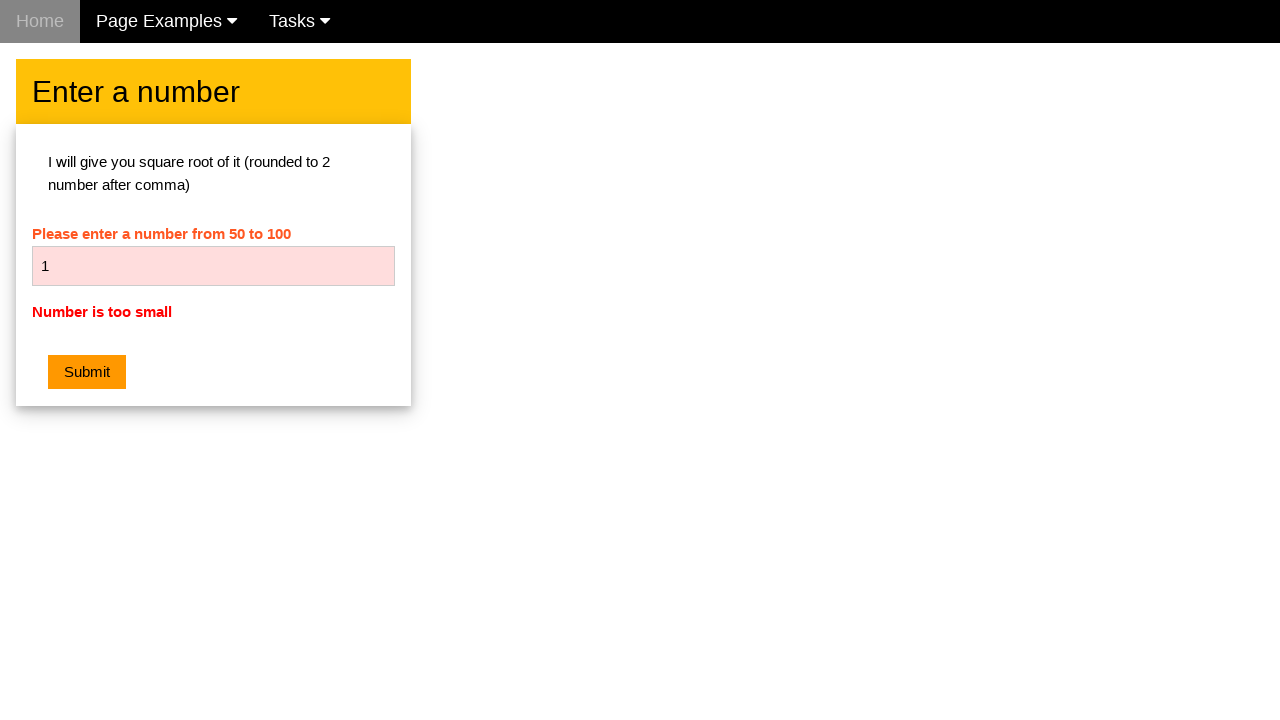

Located the error message element
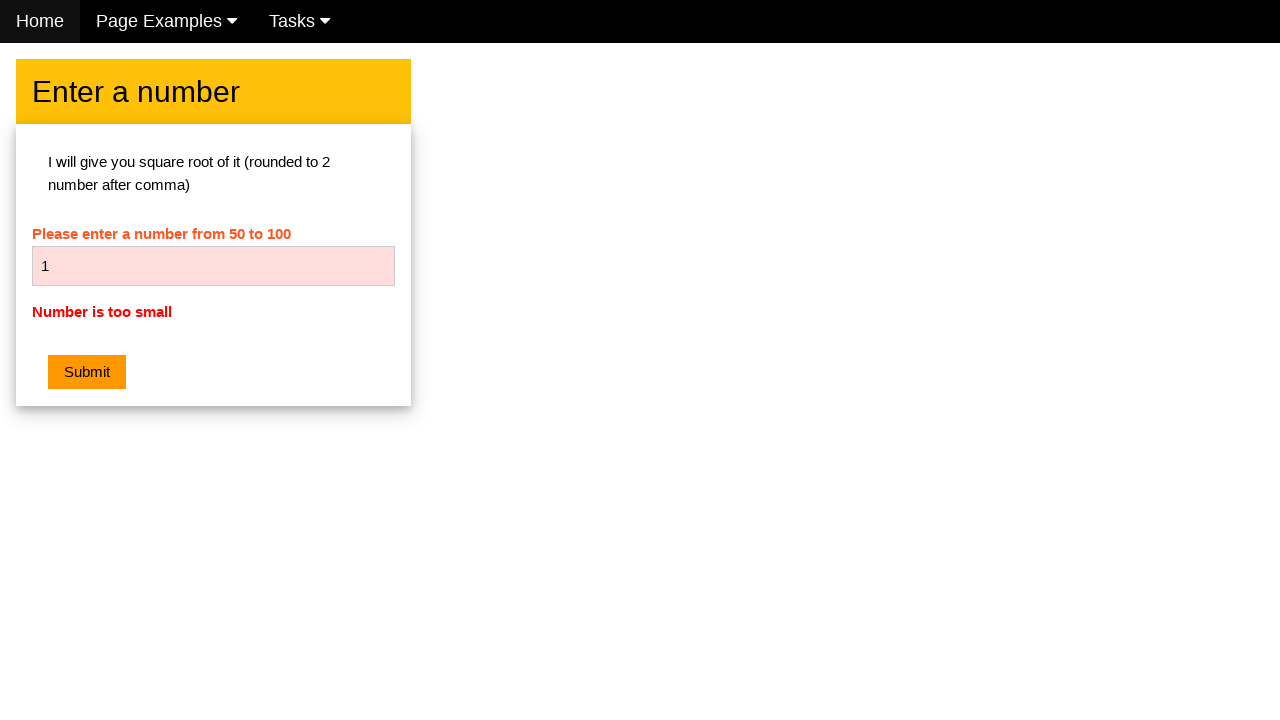

Verified error message displays 'Number is too small'
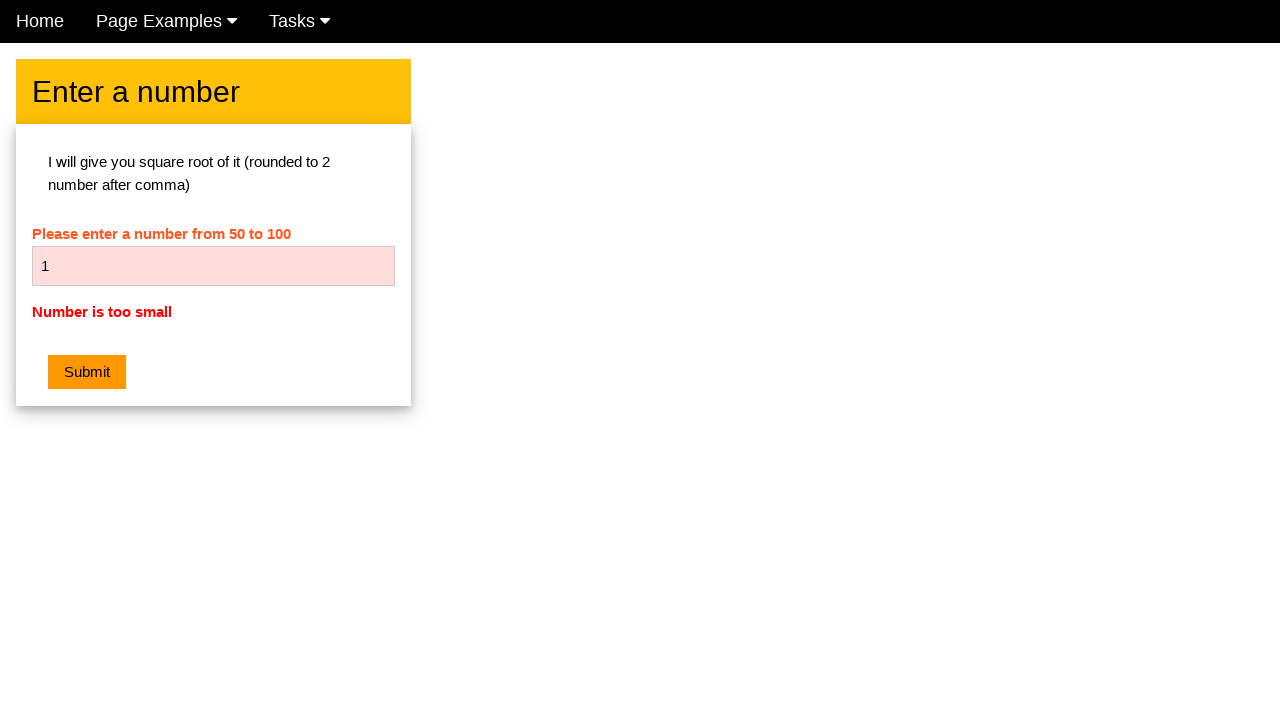

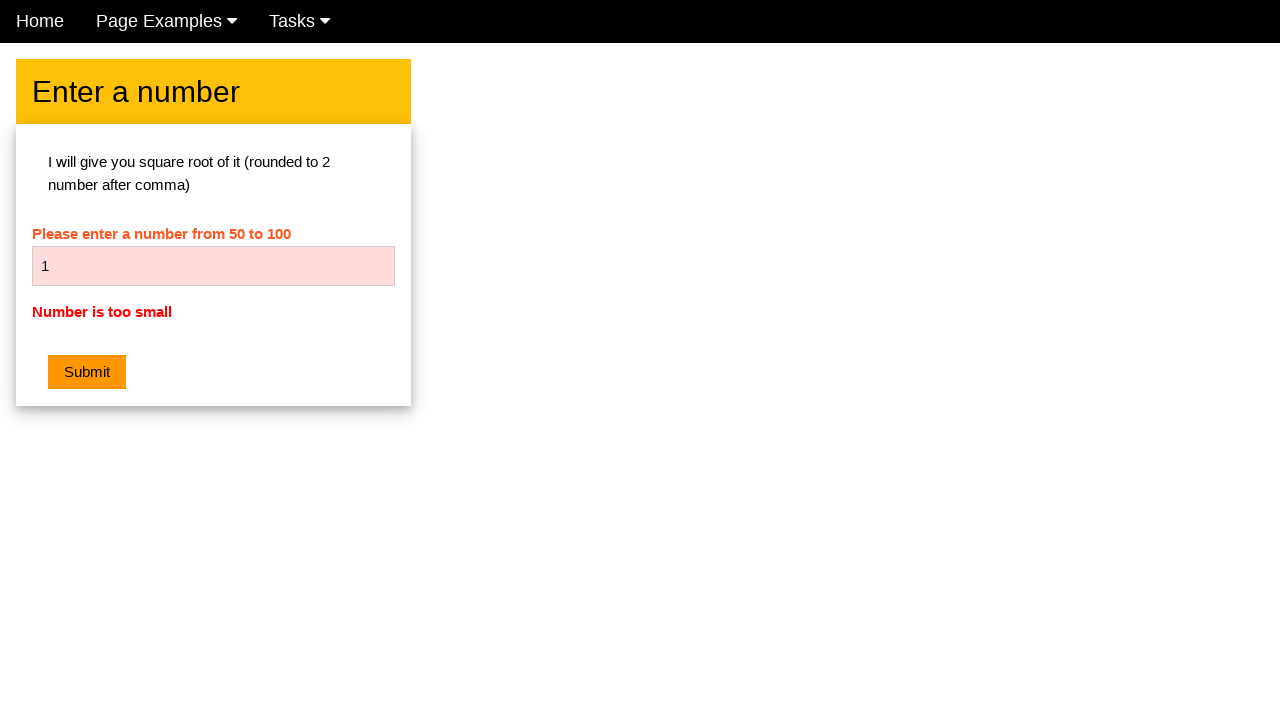